Tests dropdown selection functionality on a registration form by selecting options using different methods (index, value, and visible text)

Starting URL: http://demo.automationtesting.in/Register.html

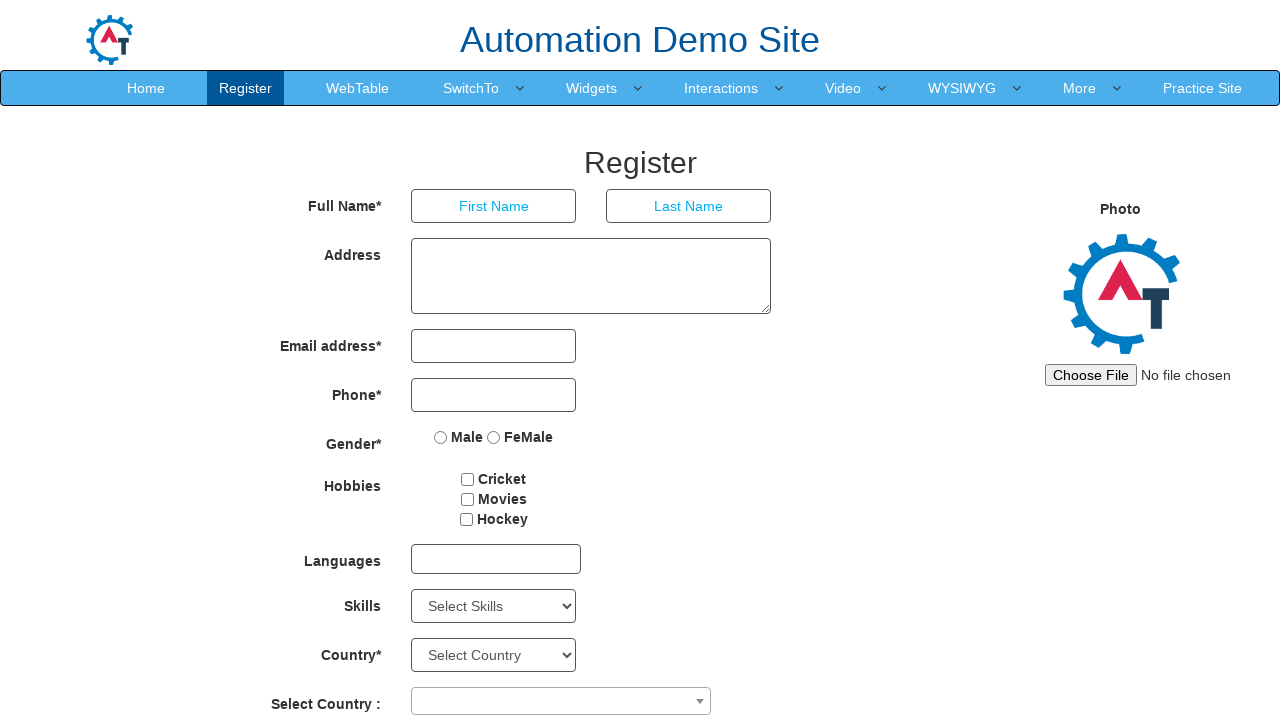

Located the Skills dropdown element
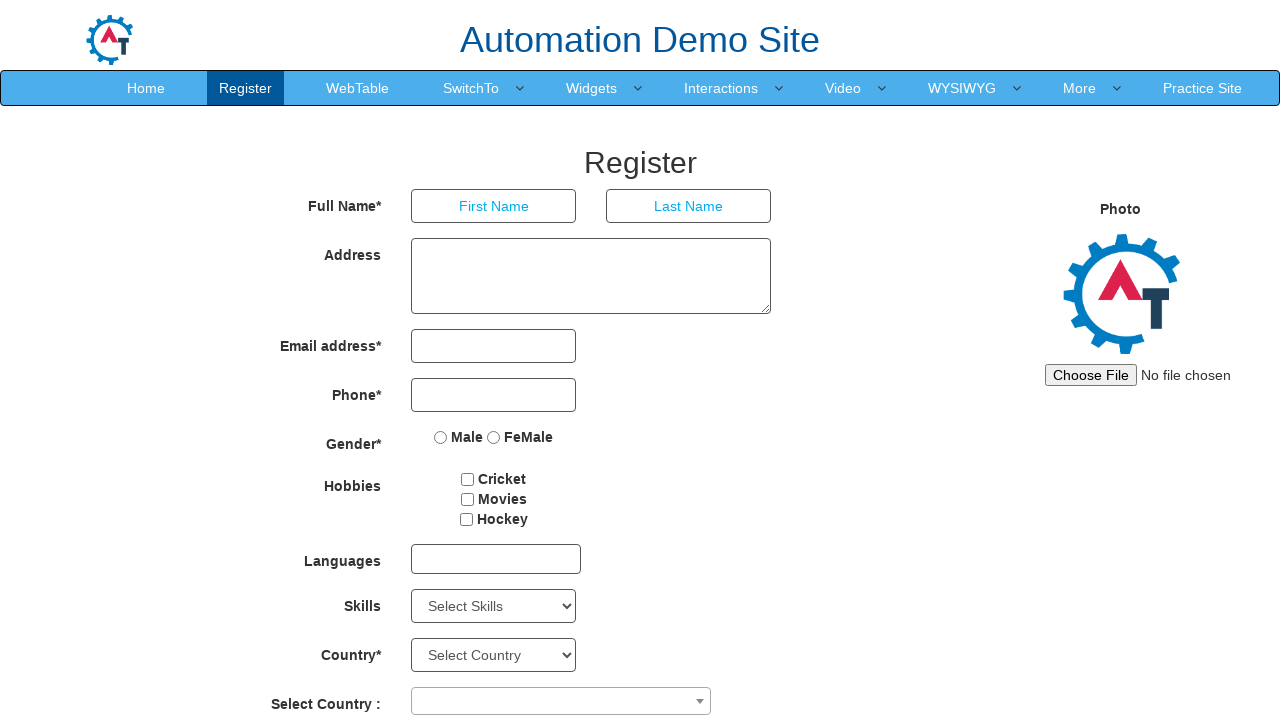

Selected 5th option in Skills dropdown using index 4 on #Skills
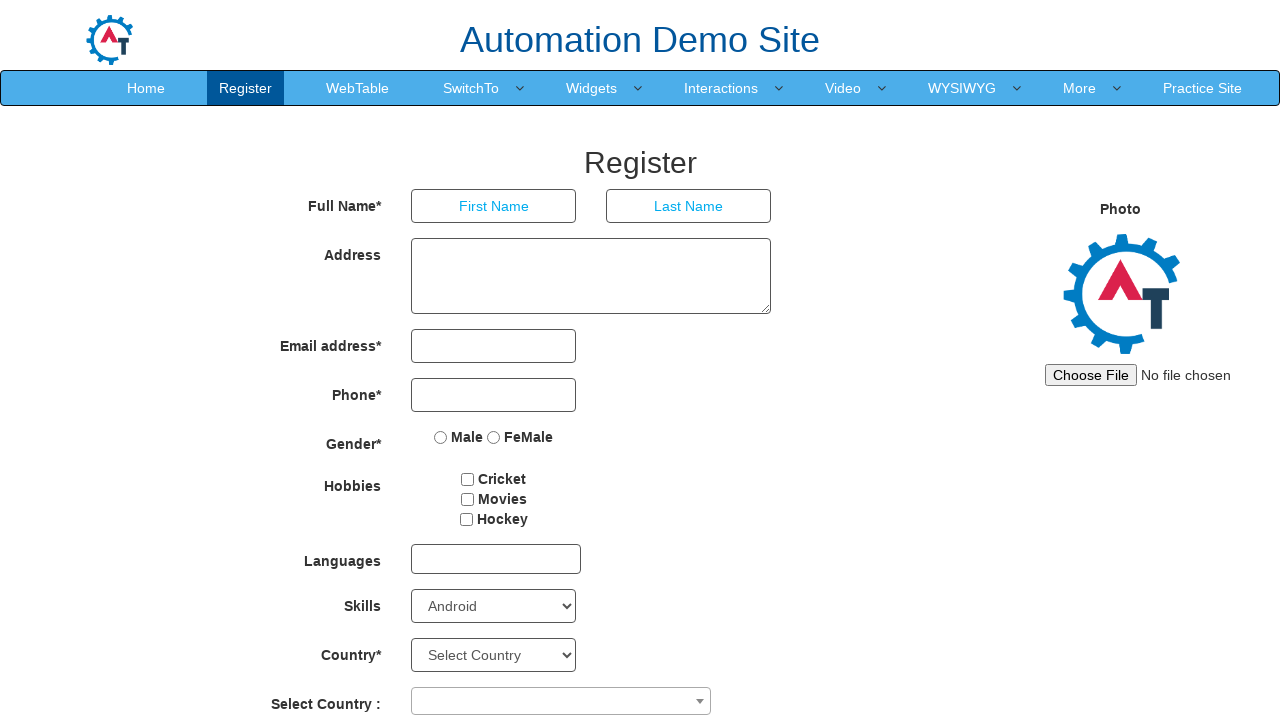

Selected 'Backup Management' option using value on #Skills
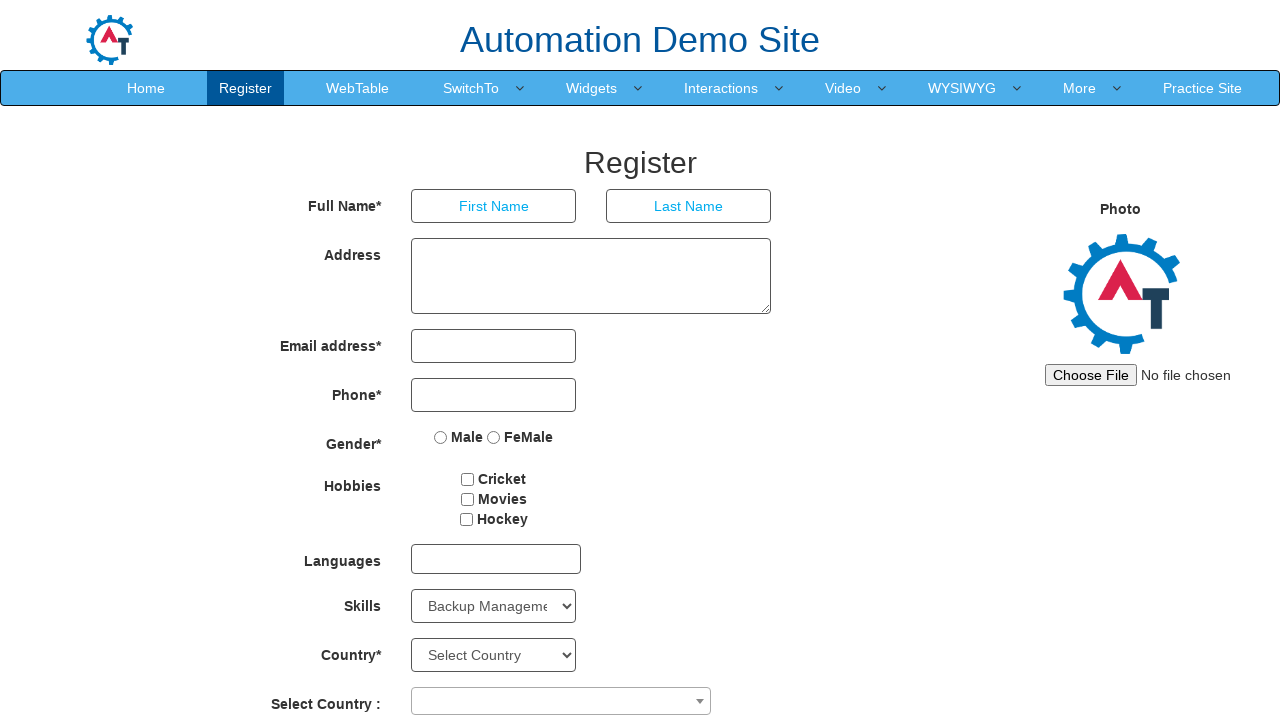

Selected 'Python' option using visible text label on #Skills
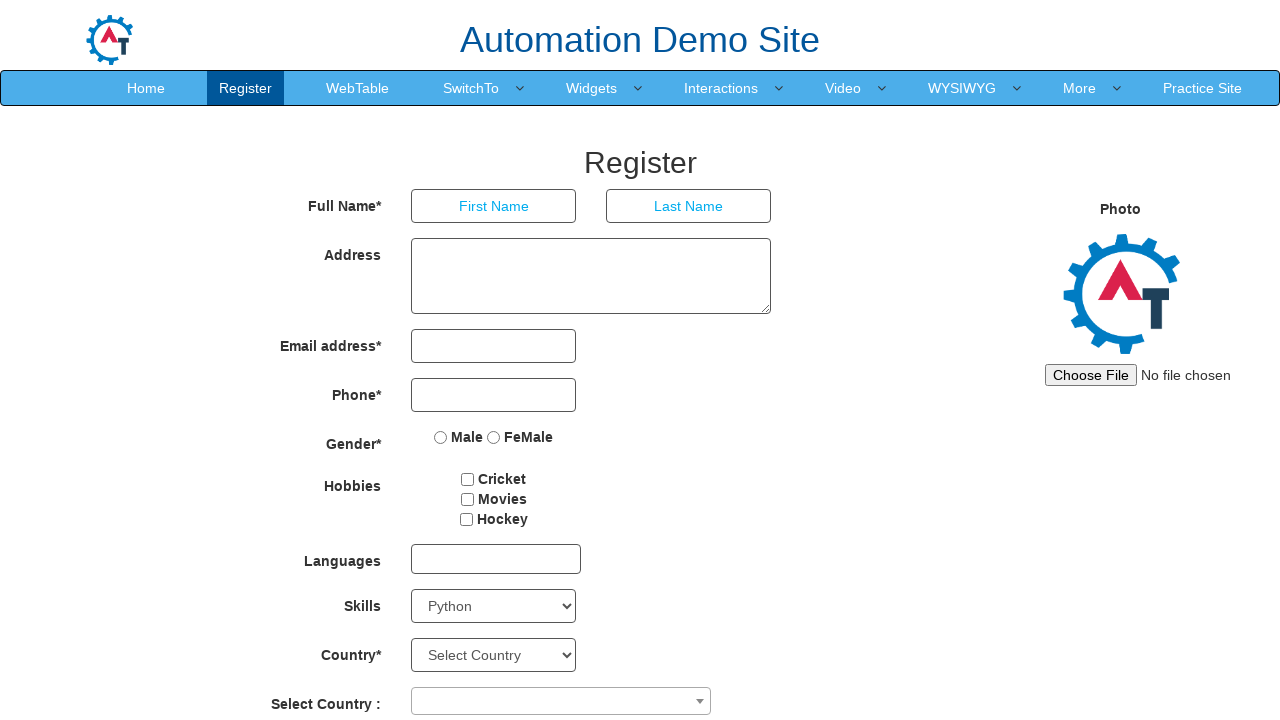

Retrieved all dropdown options
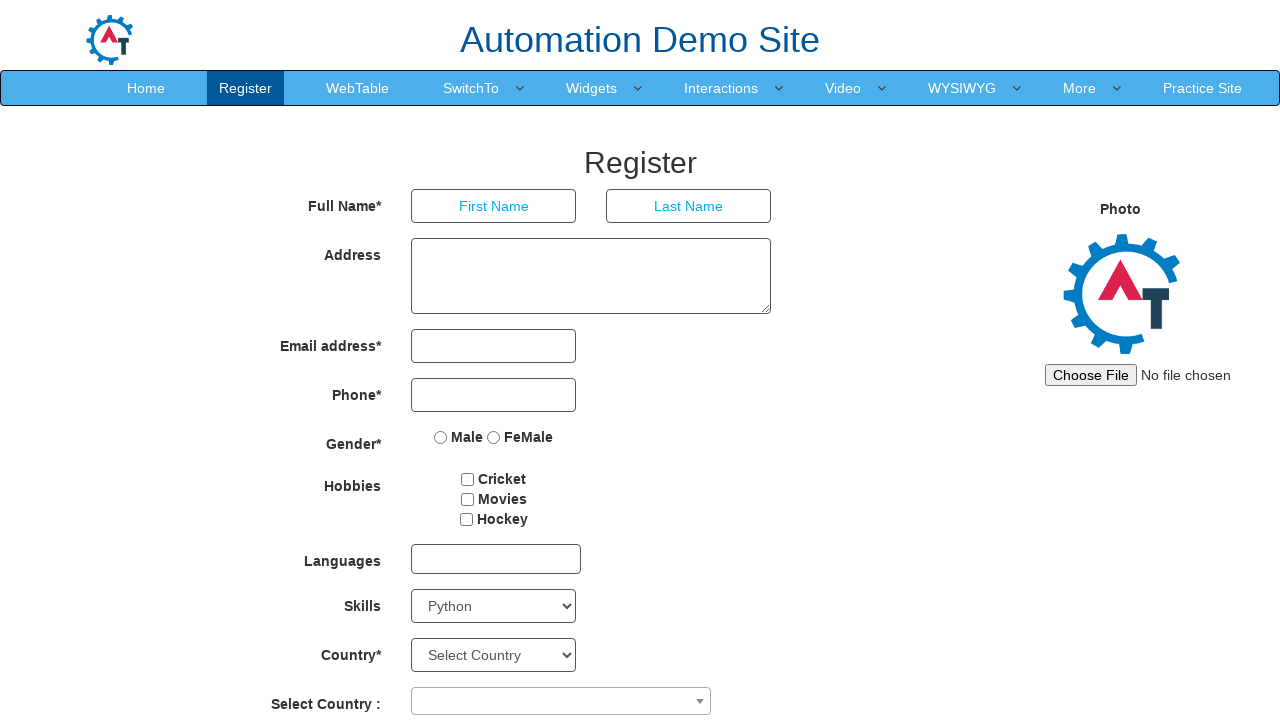

Printed dropdown option count: 78
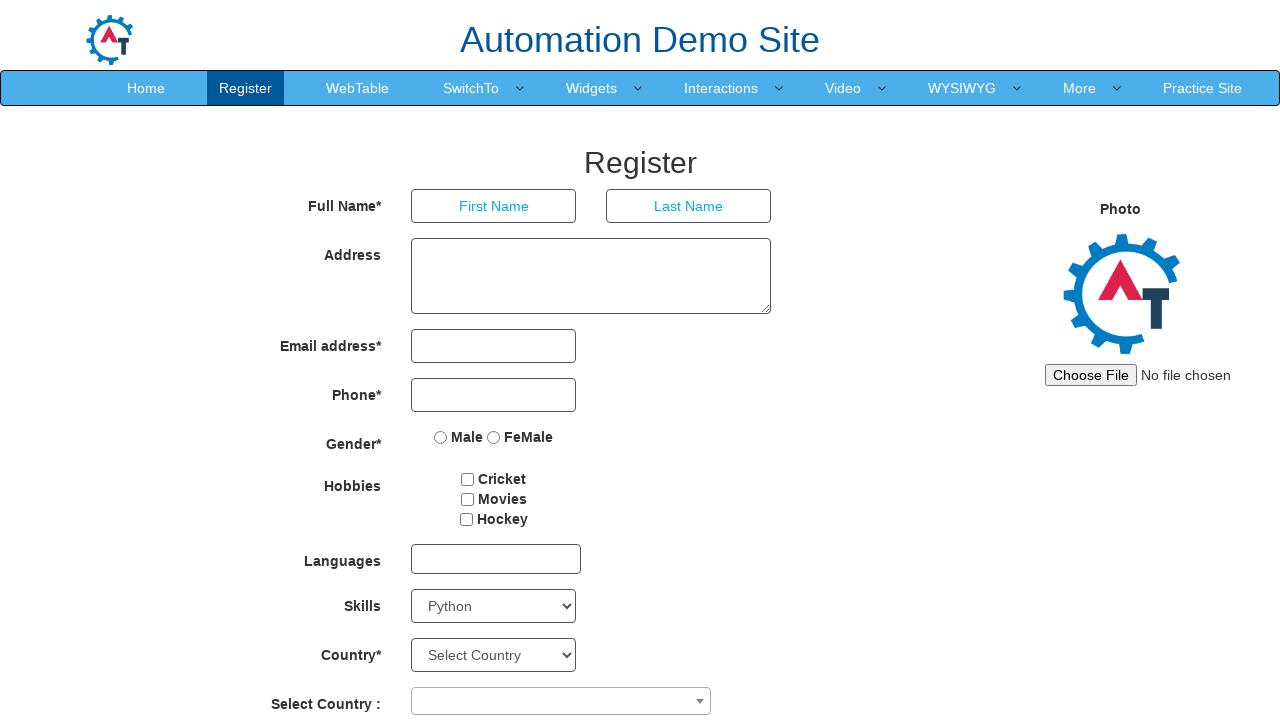

Printed all dropdown options to console
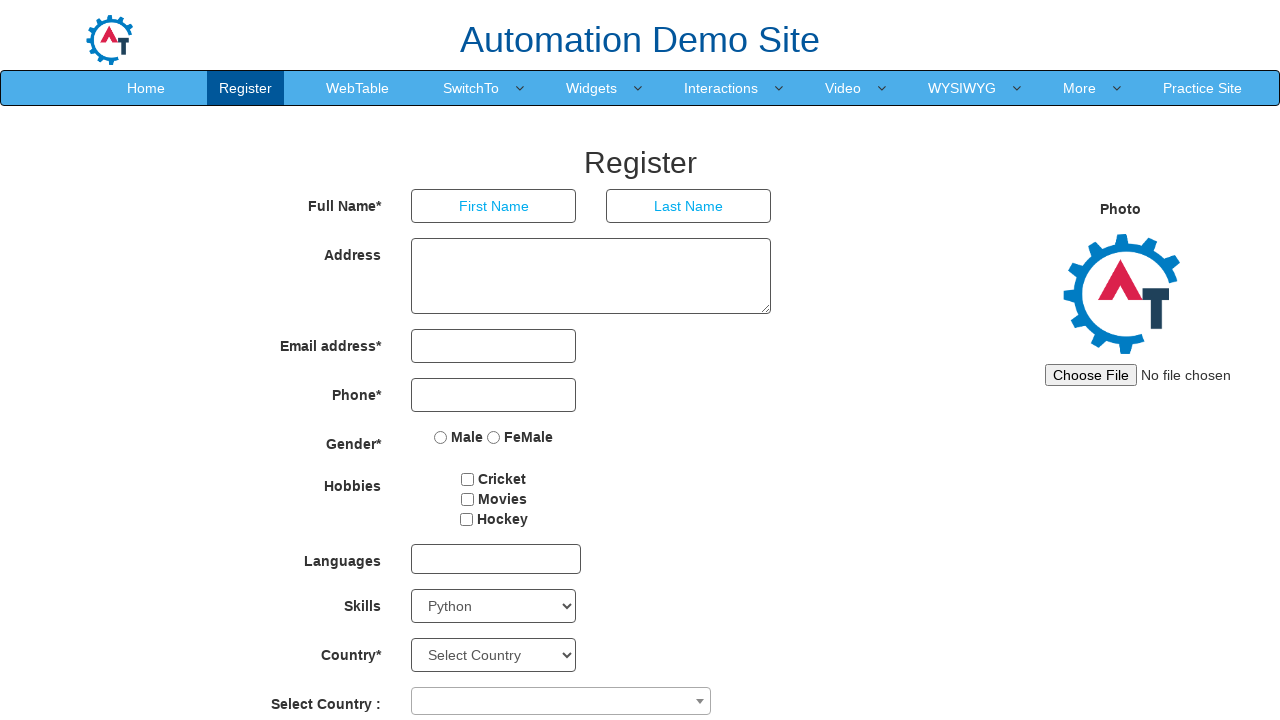

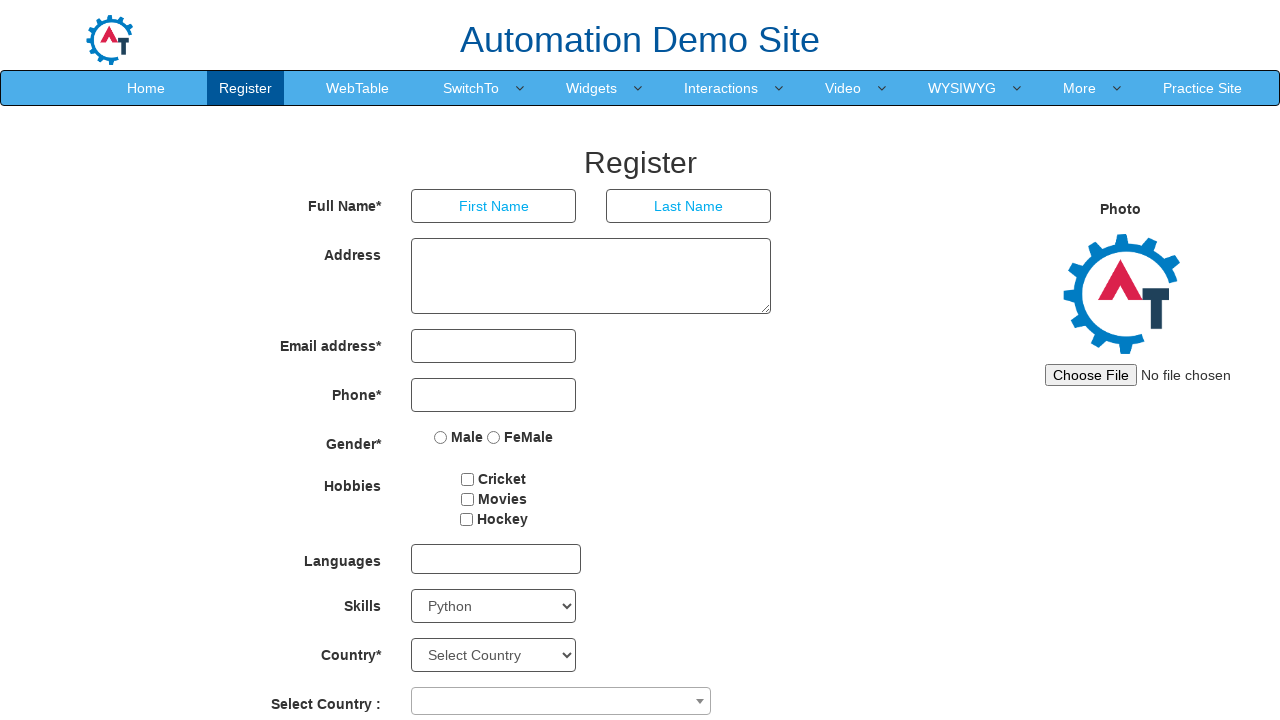